Tests drag-and-drop functionality on jQueryUI's Draggable demo page by clicking the Draggable link, switching to the demo iframe, and dragging an element by 100 pixels horizontally and vertically.

Starting URL: https://www.jqueryui.com/

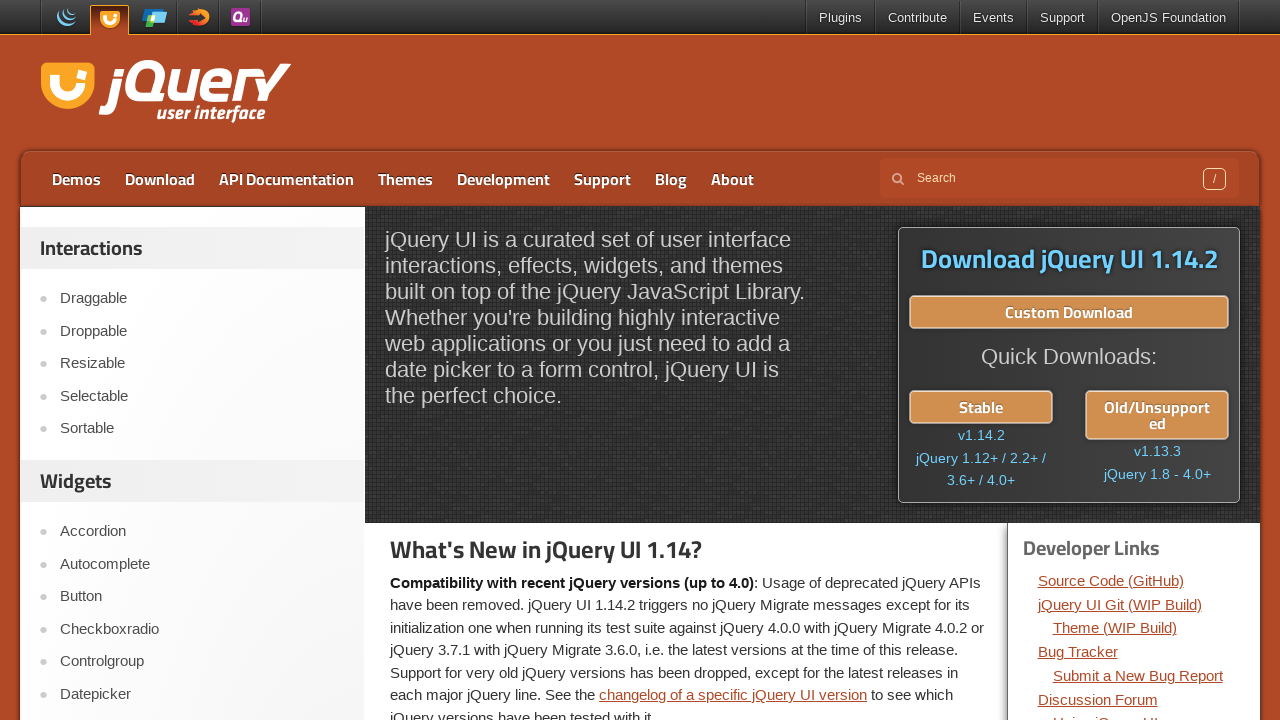

Clicked on Draggable link at (202, 299) on text=Draggable
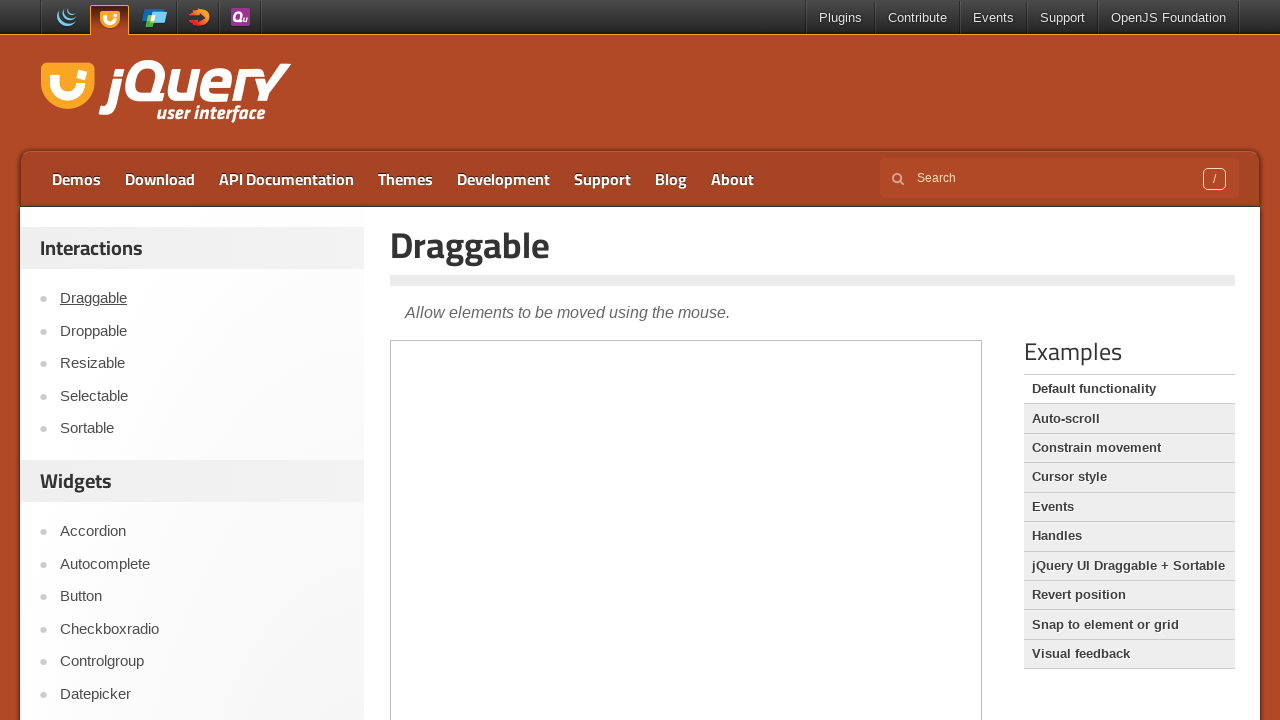

Located demo iframe
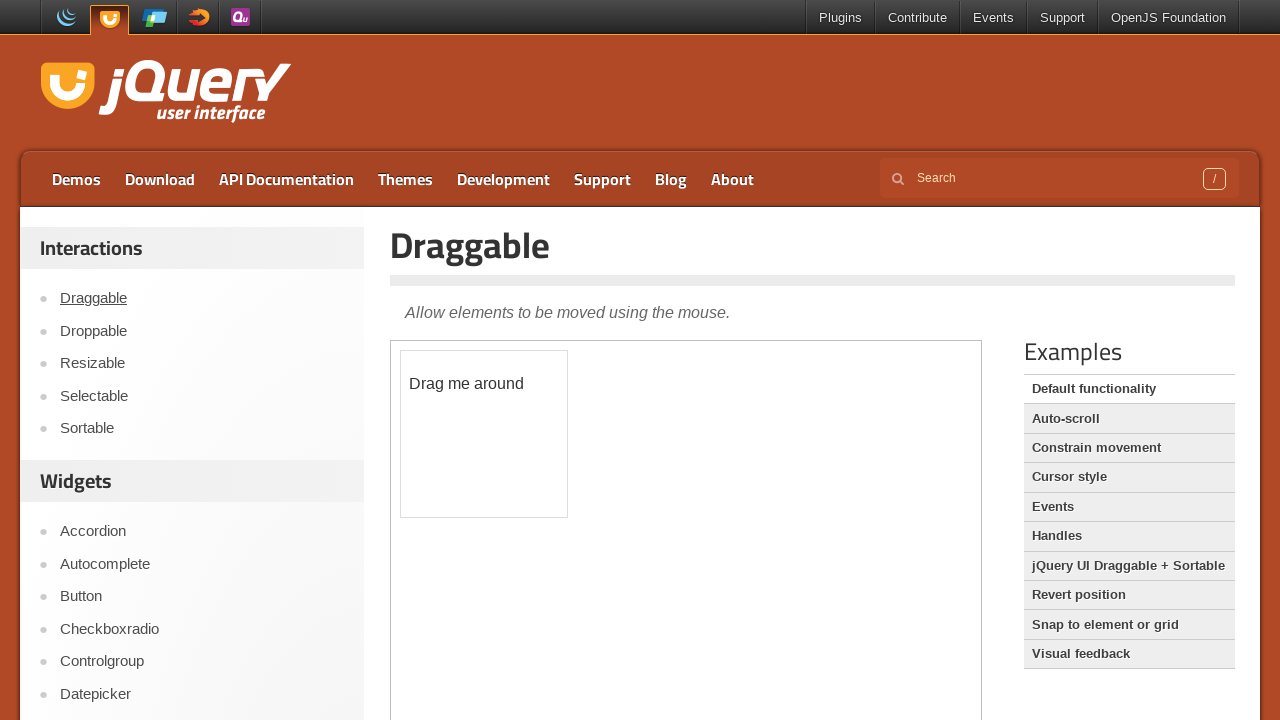

Draggable element is visible in iframe
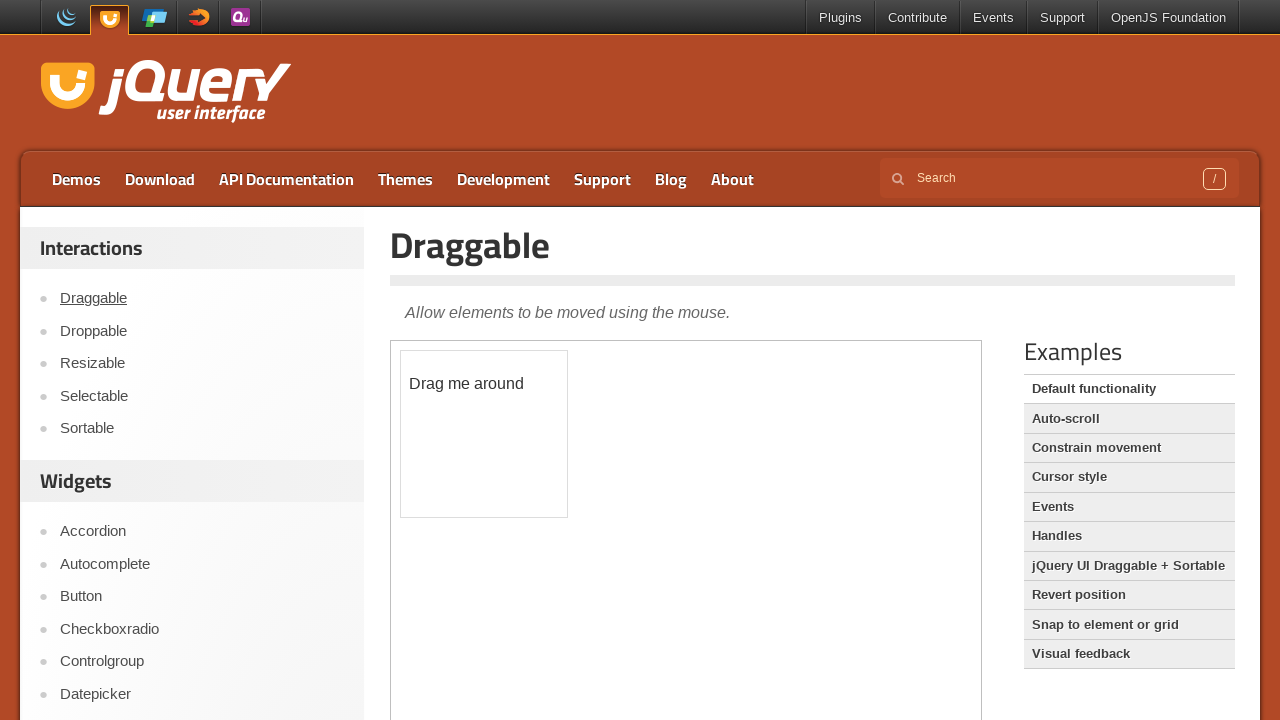

Retrieved bounding box of draggable element
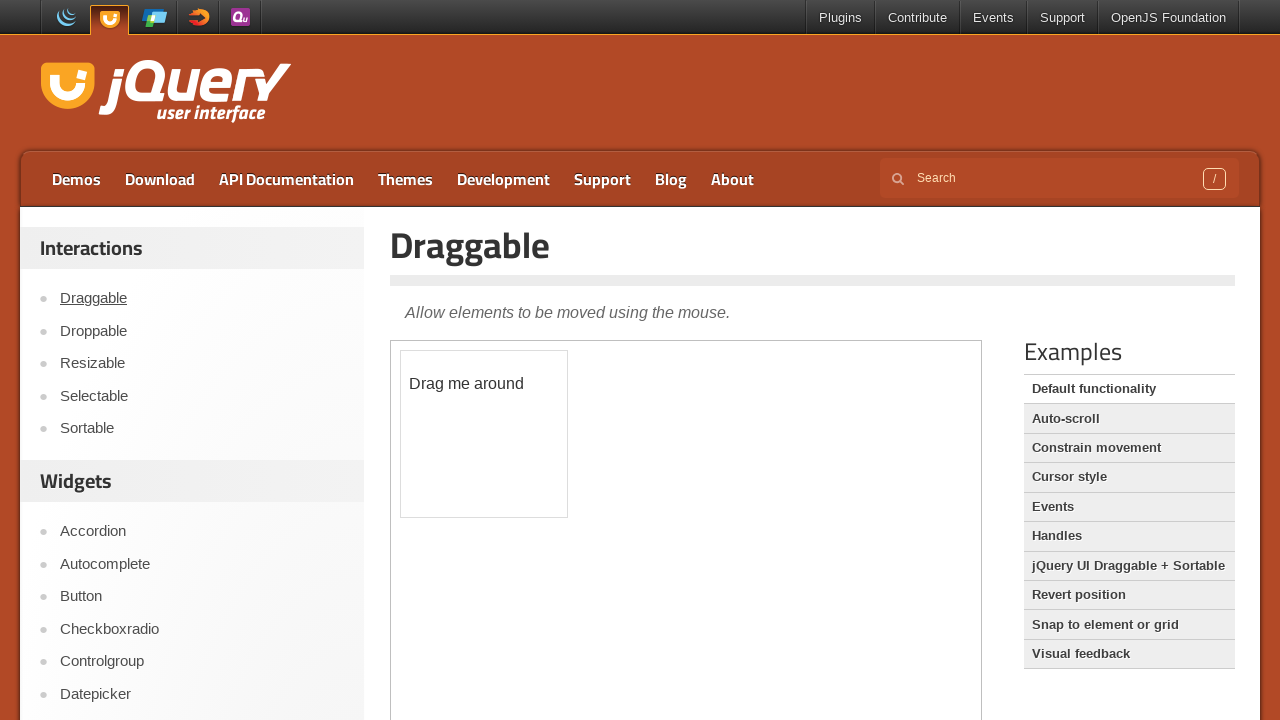

Moved mouse to center of draggable element at (484, 434)
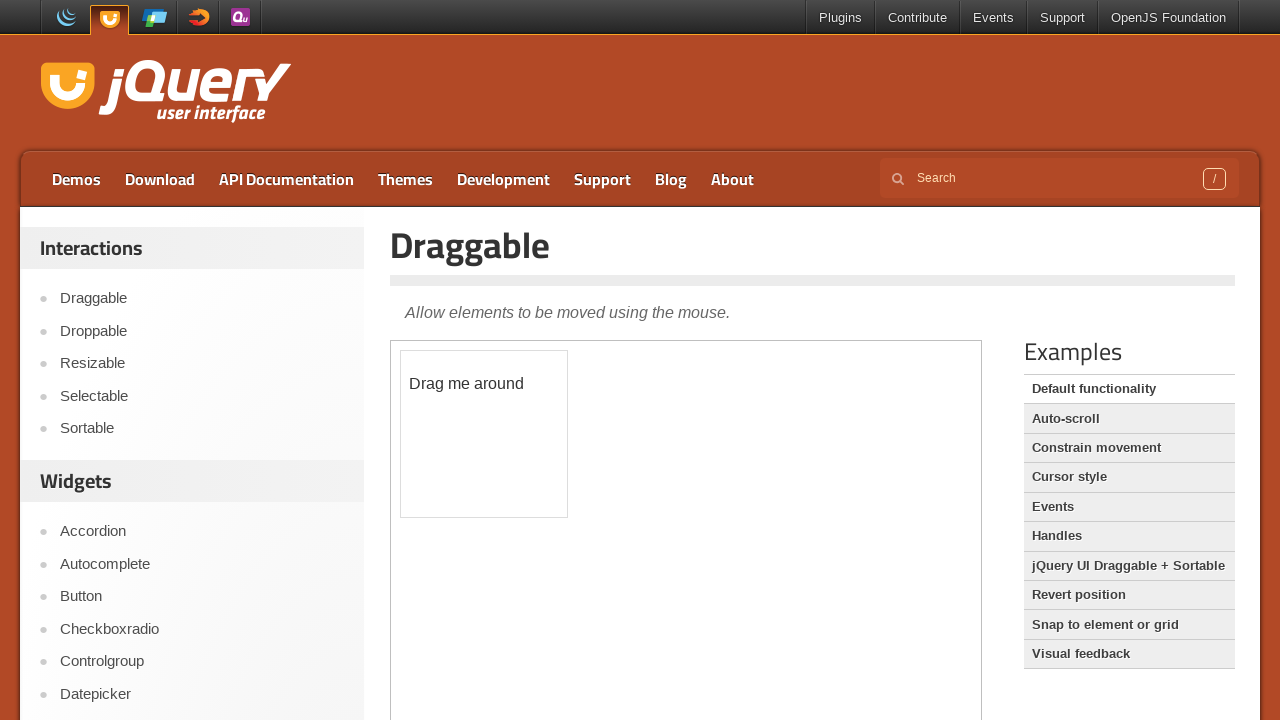

Pressed mouse button down on draggable element at (484, 434)
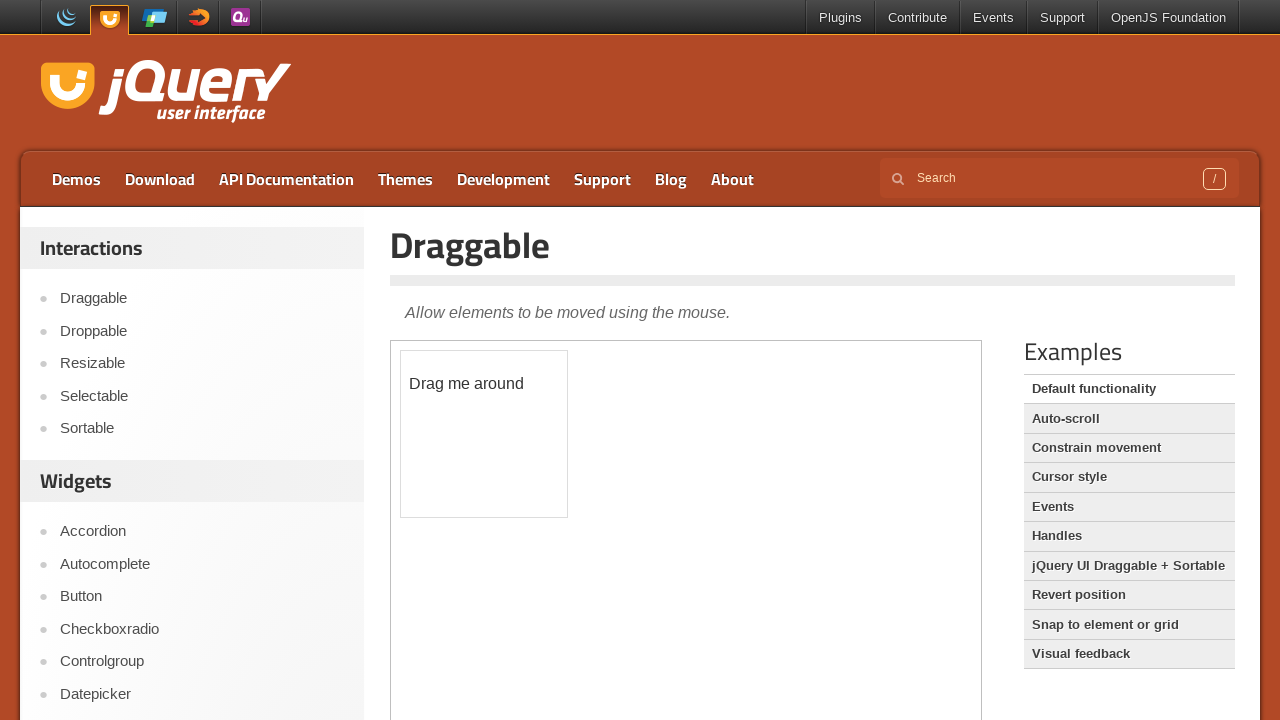

Dragged element 100 pixels horizontally and 100 pixels vertically at (584, 534)
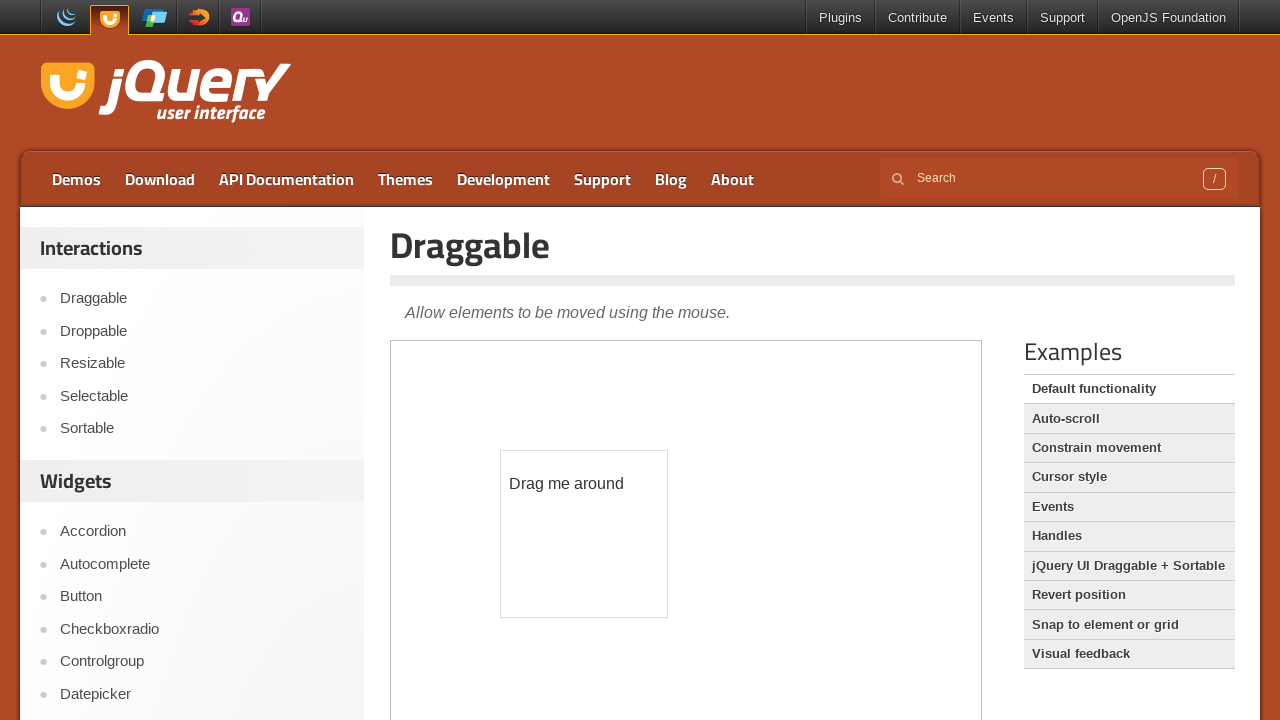

Released mouse button to complete drag operation at (584, 534)
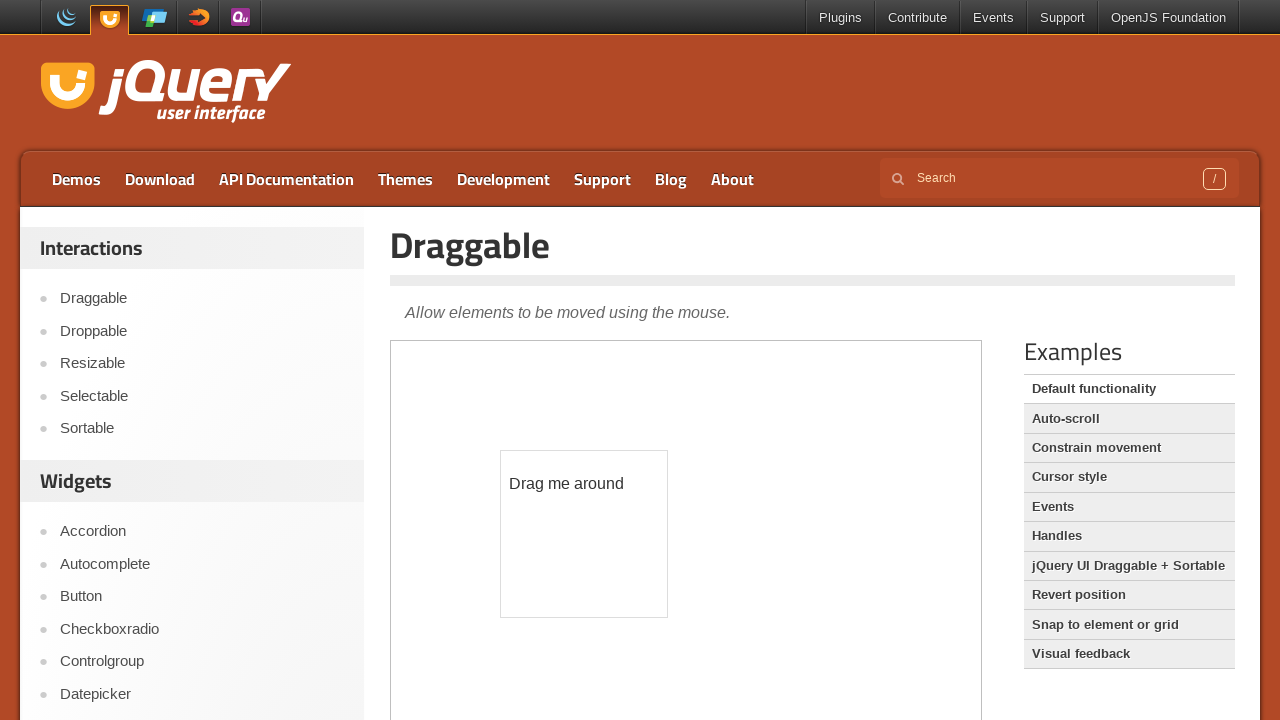

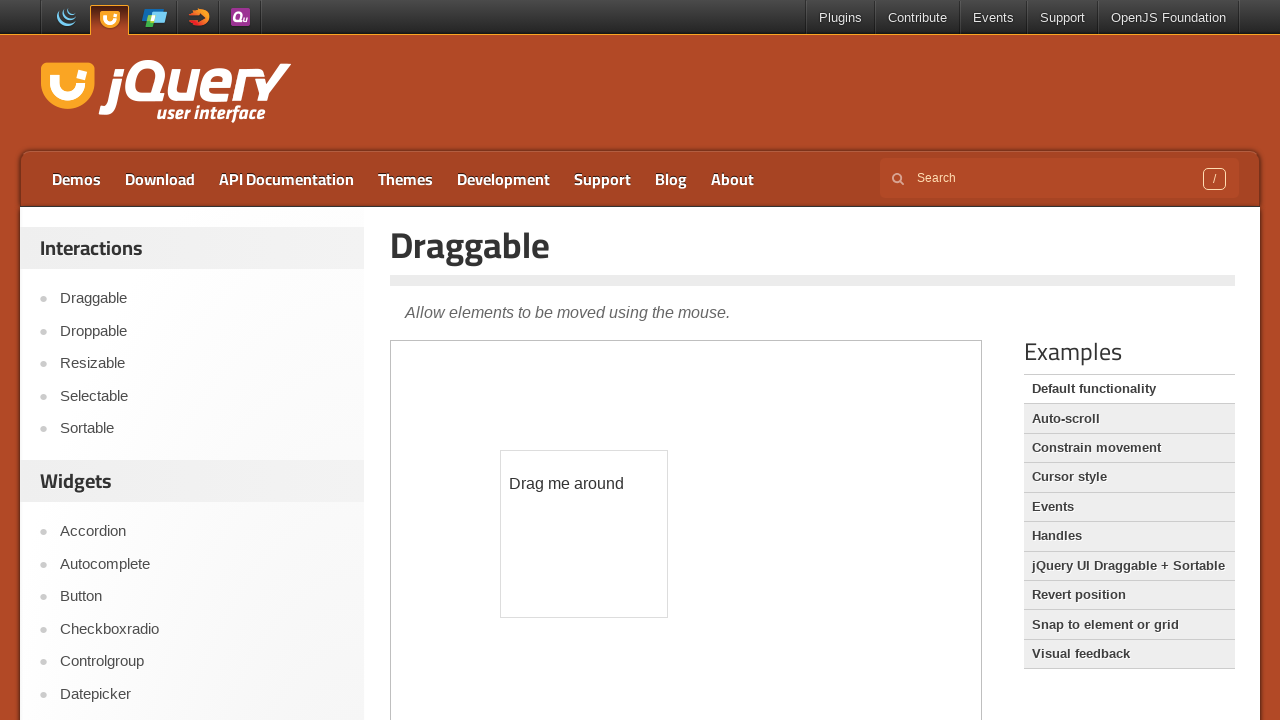